Navigates to the Playwright documentation homepage and clicks the "Get started" link, then verifies the URL contains "intro".

Starting URL: https://playwright.dev/

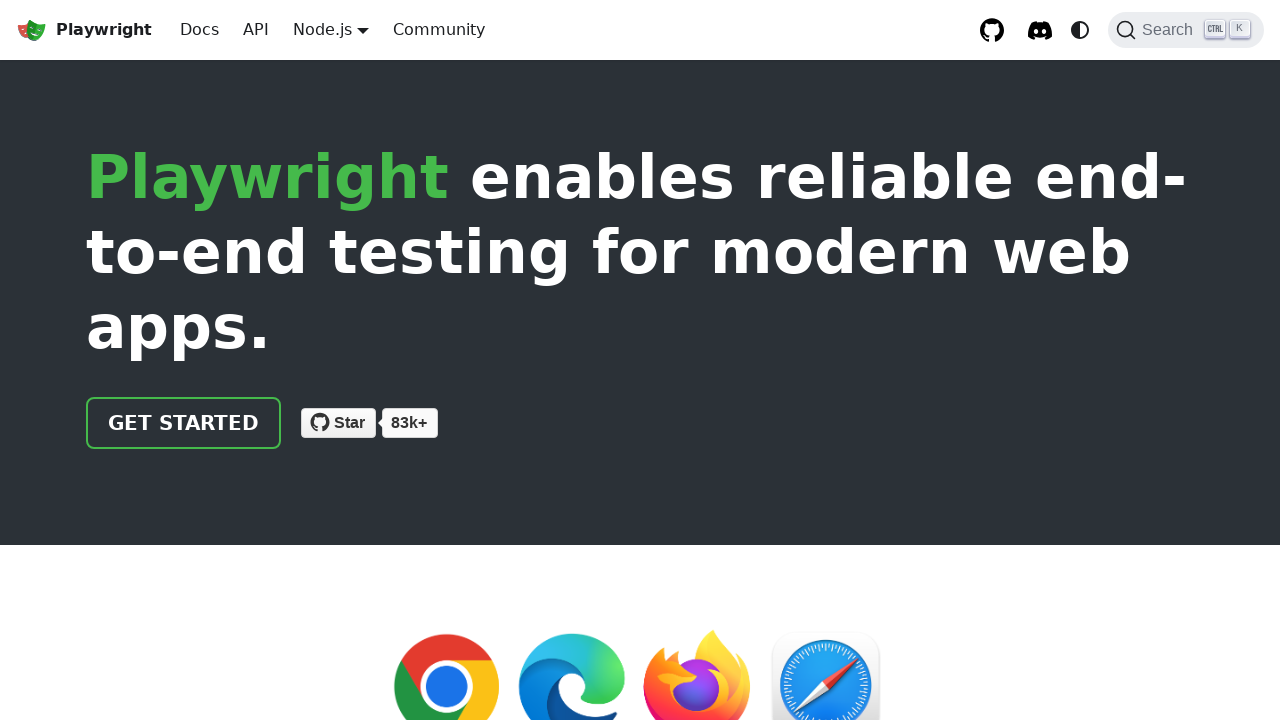

Clicked the 'Get started' link at (184, 423) on internal:role=link[name="Get started"i]
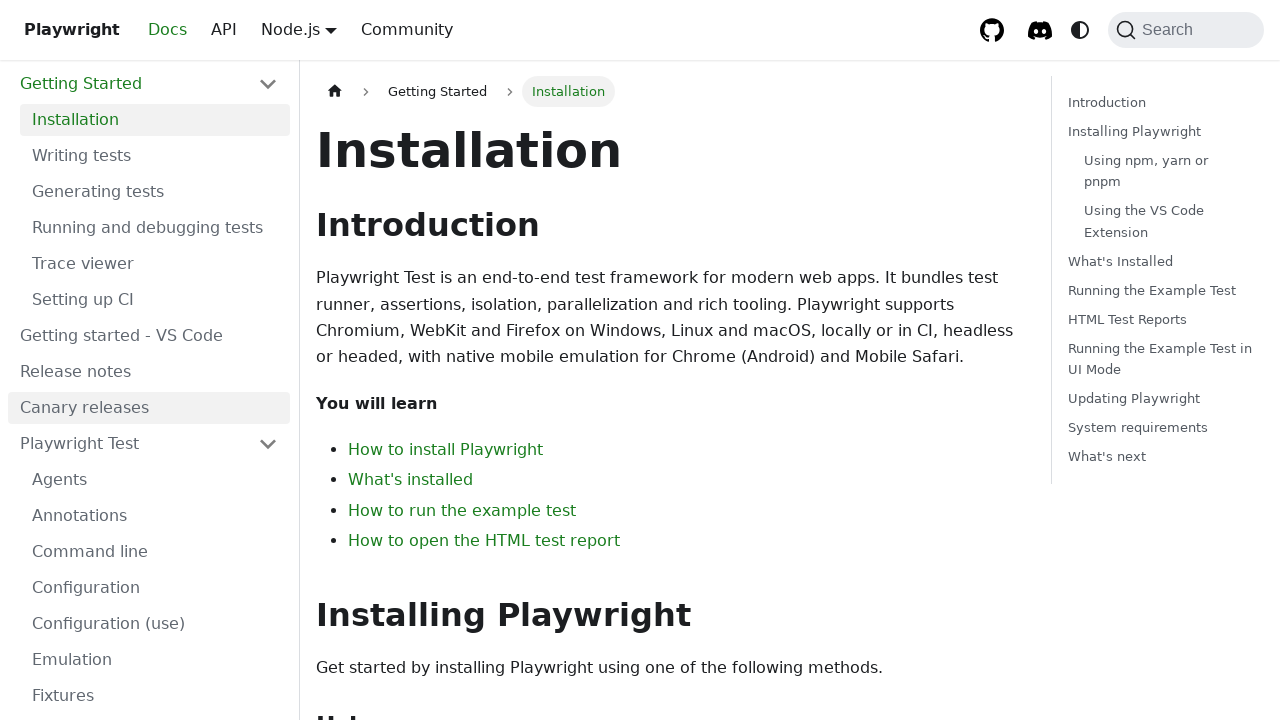

Waited for navigation to intro page, URL verified
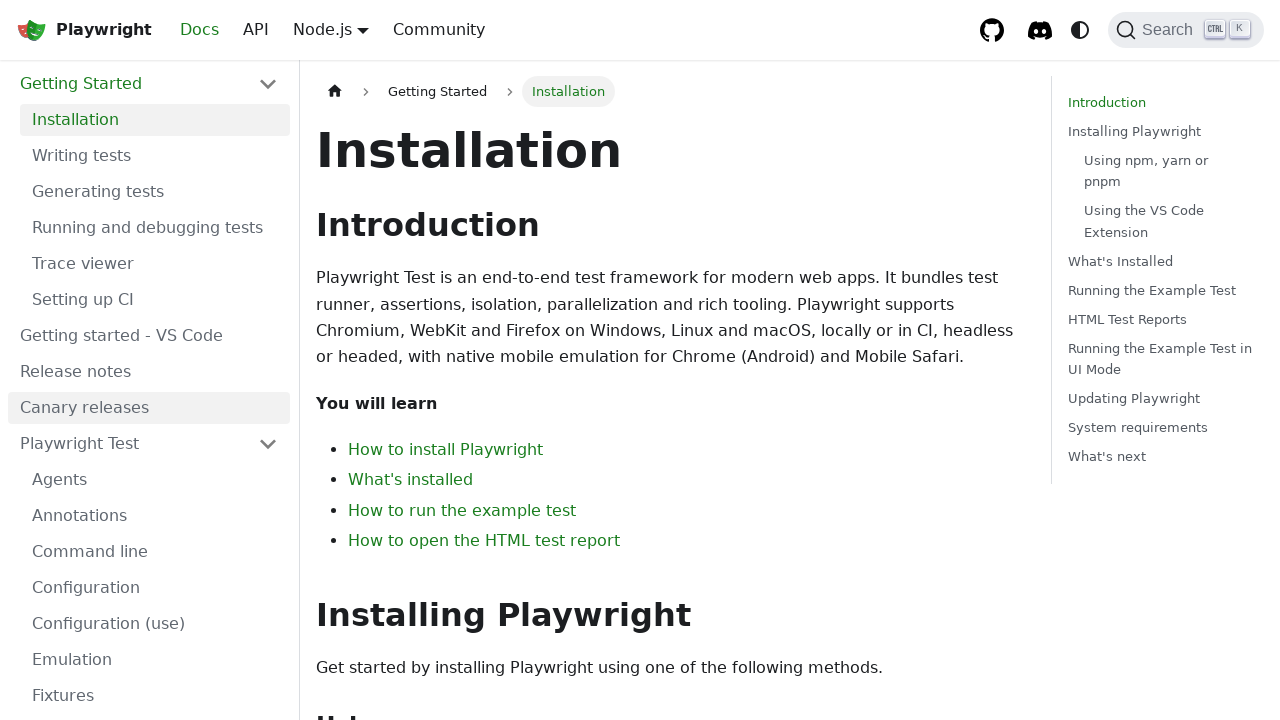

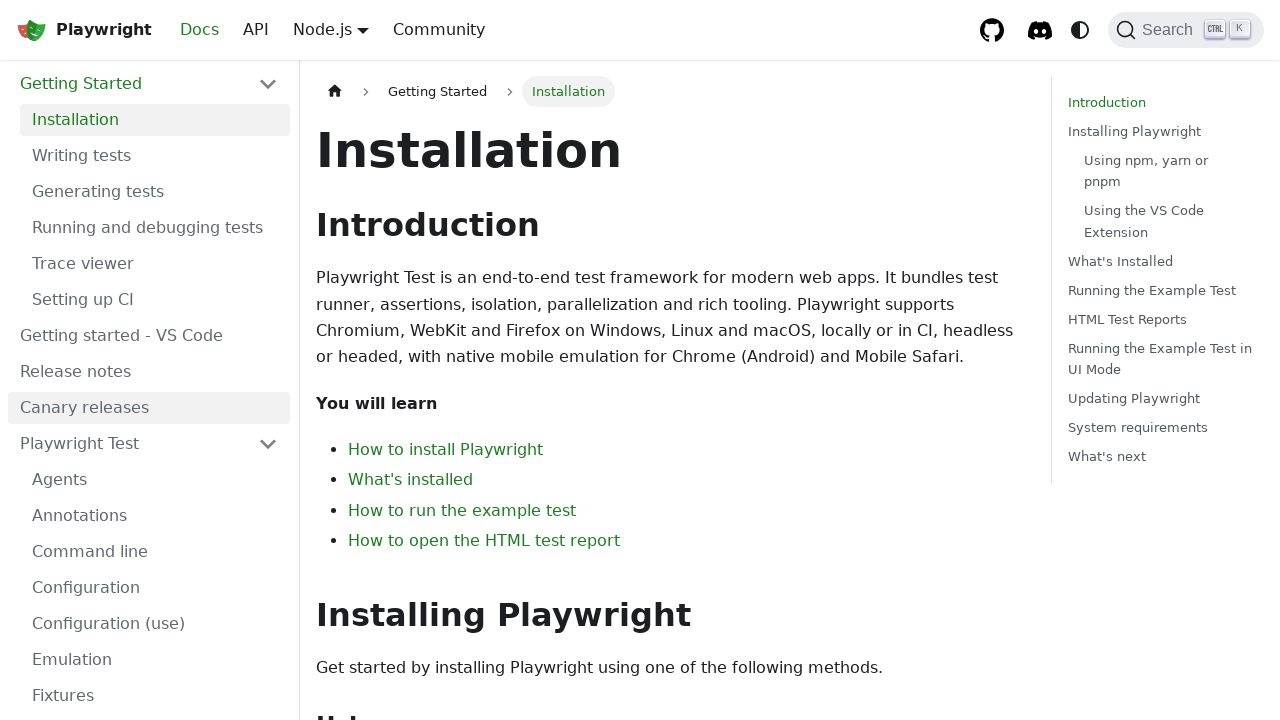